Tests the "CONTACT" button by clicking it and verifying it redirects to the contact page

Starting URL: https://ancabota09.wixsite.com/intern

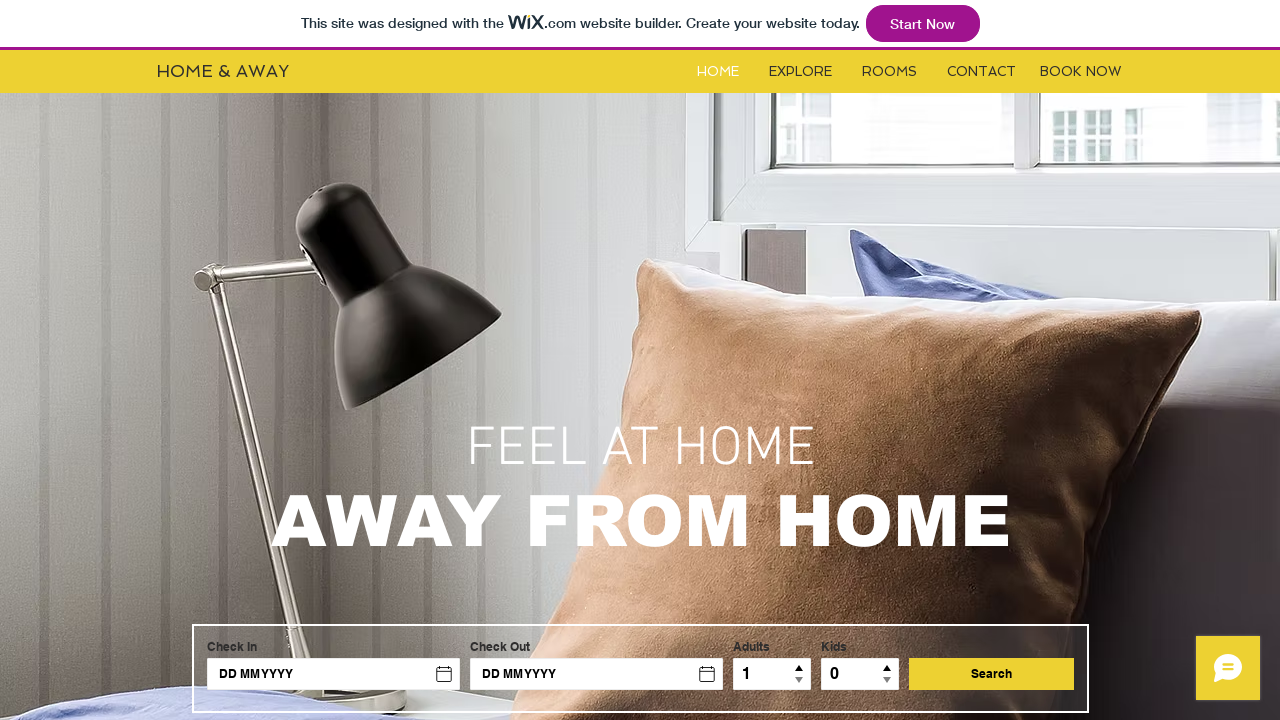

Clicked the CONTACT button at (982, 72) on #i6kl732v3label
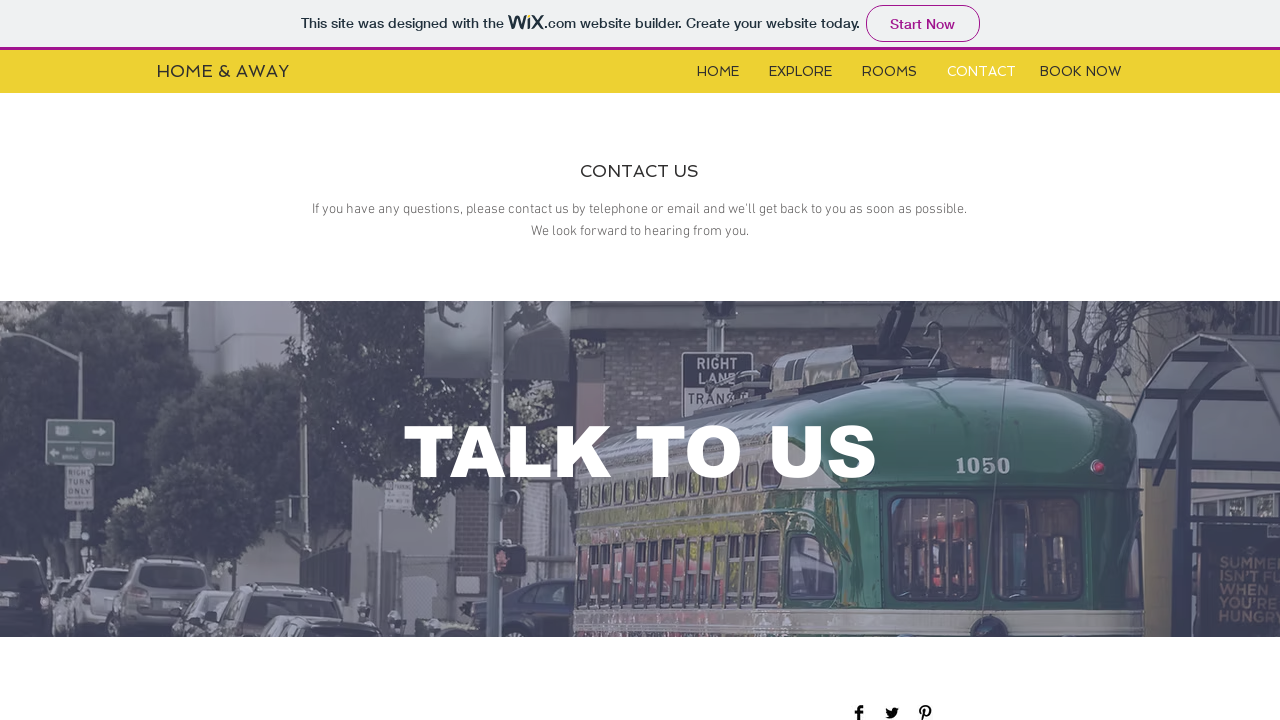

Verified redirect to contact page at https://ancabota09.wixsite.com/intern/contact
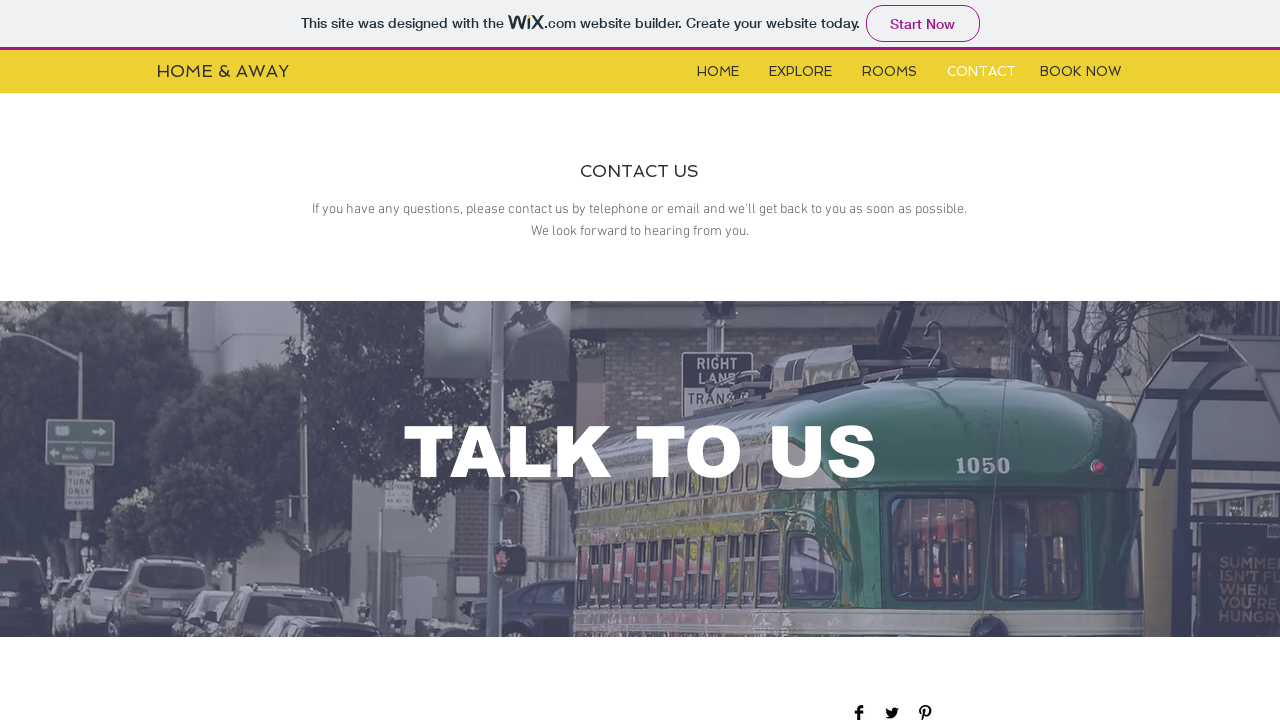

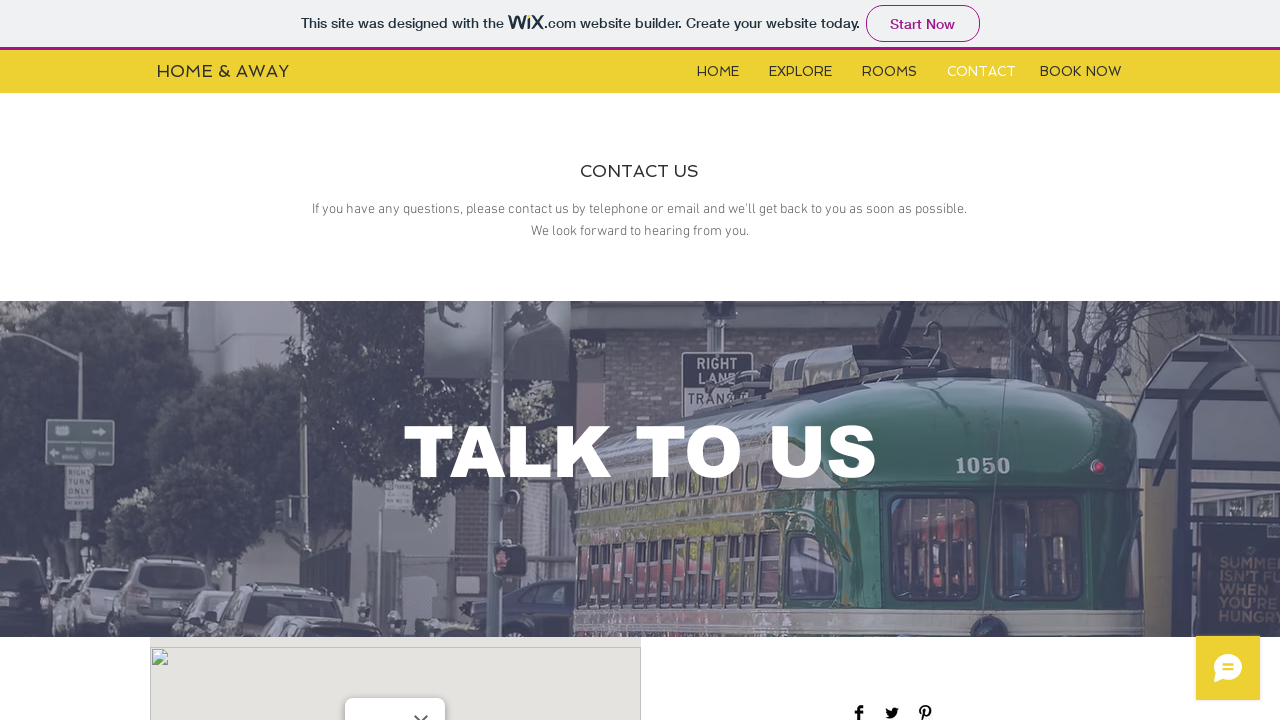